Clicks on Babyhug brand link and verifies navigation to Babyhug products page

Starting URL: https://www.automationexercise.com/products

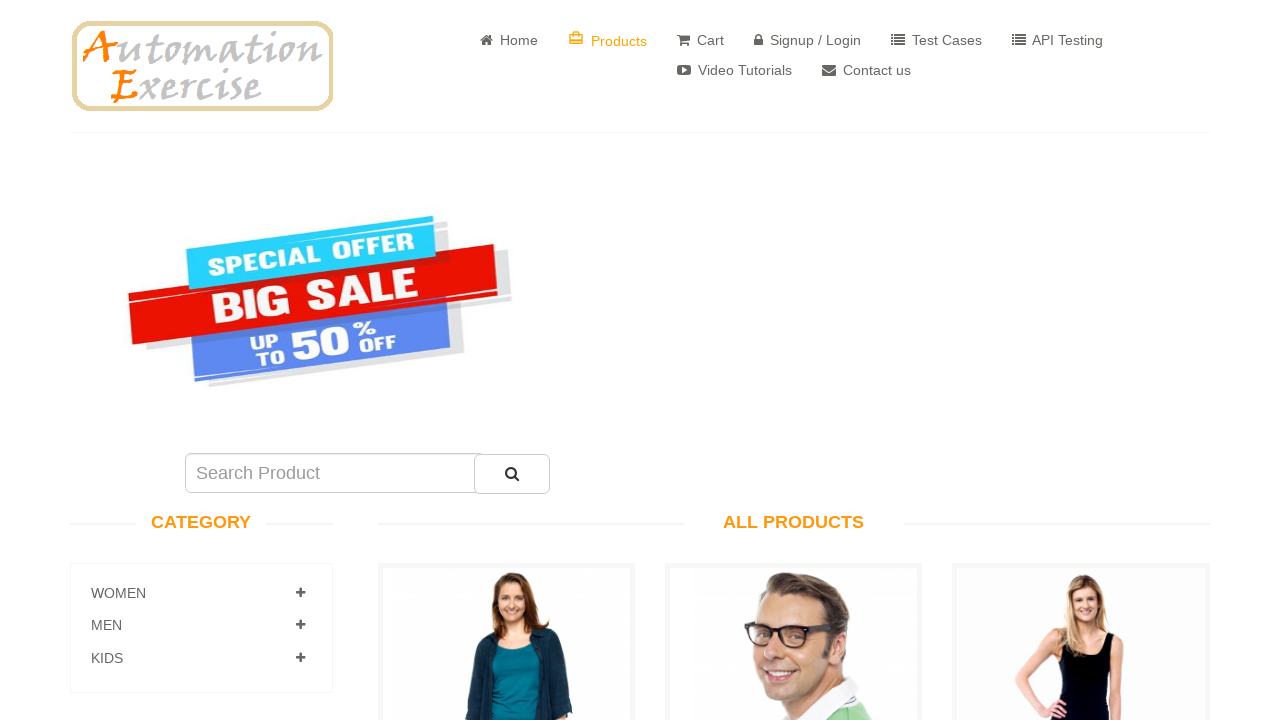

Clicked on Babyhug brand link at (201, 360) on xpath=//a[text()='Babyhug']
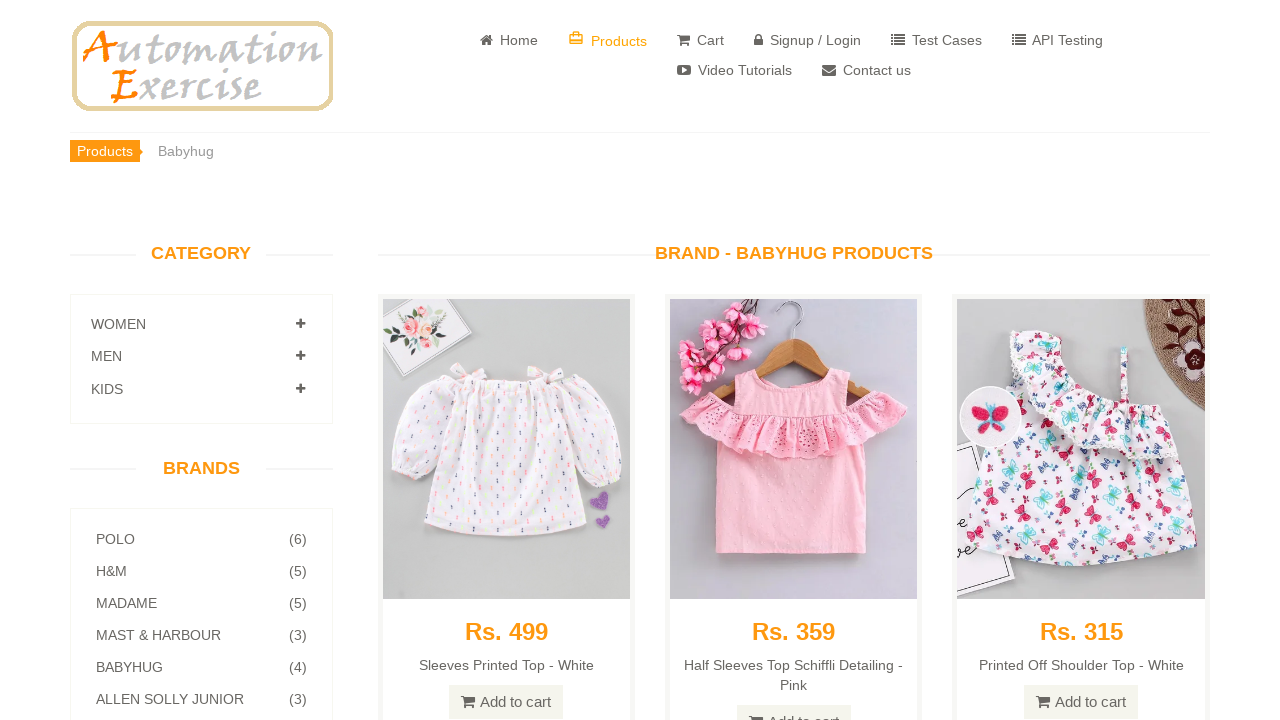

Waited for page to fully load (domcontentloaded state)
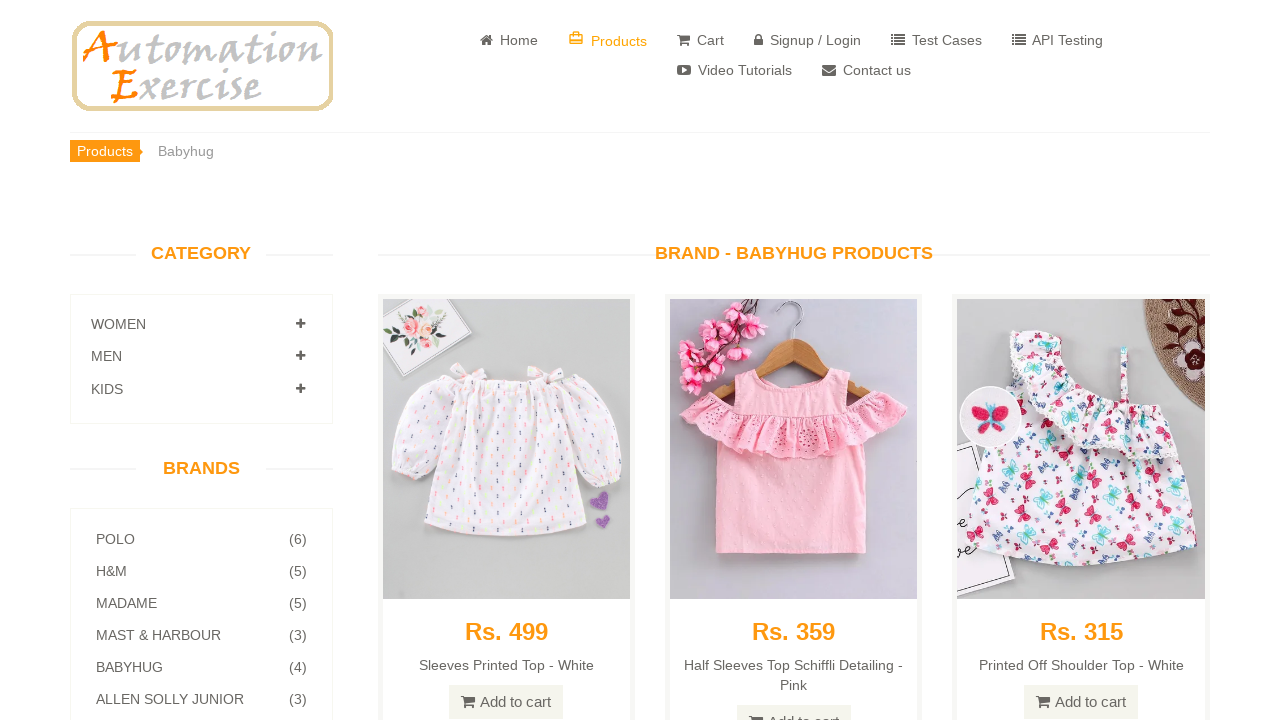

Verified page title contains 'Babyhug Products' - navigation successful
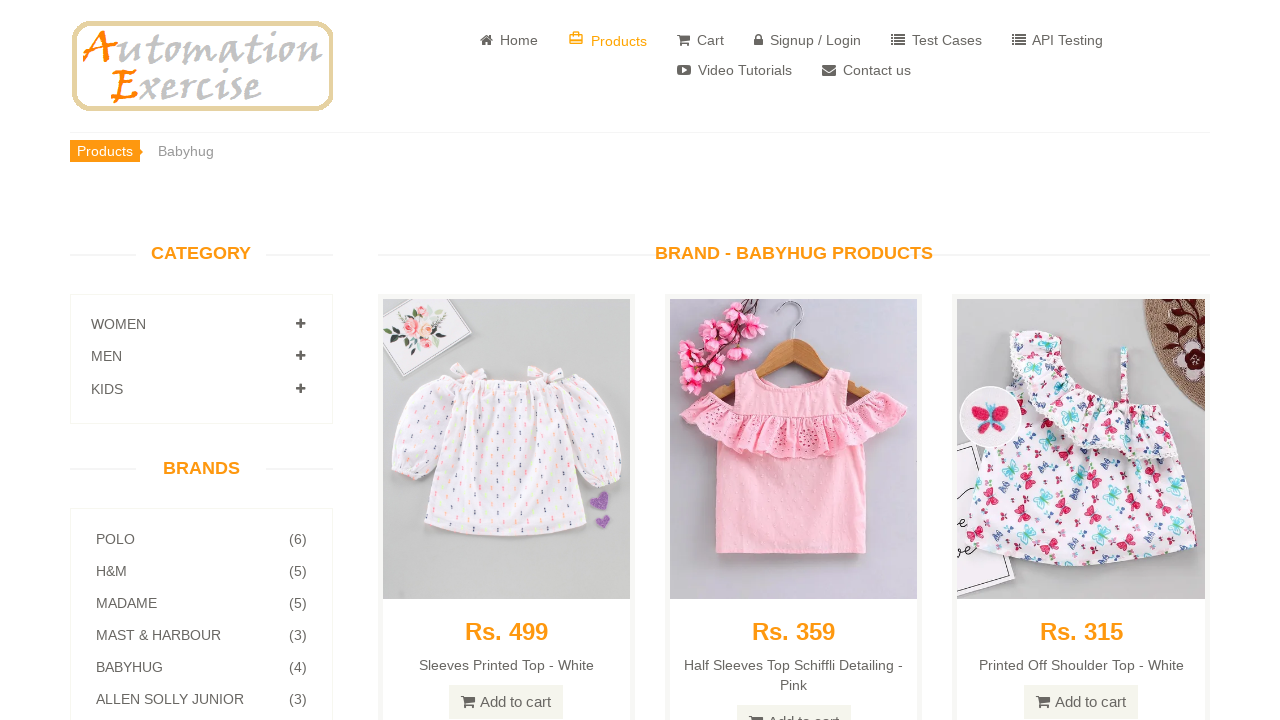

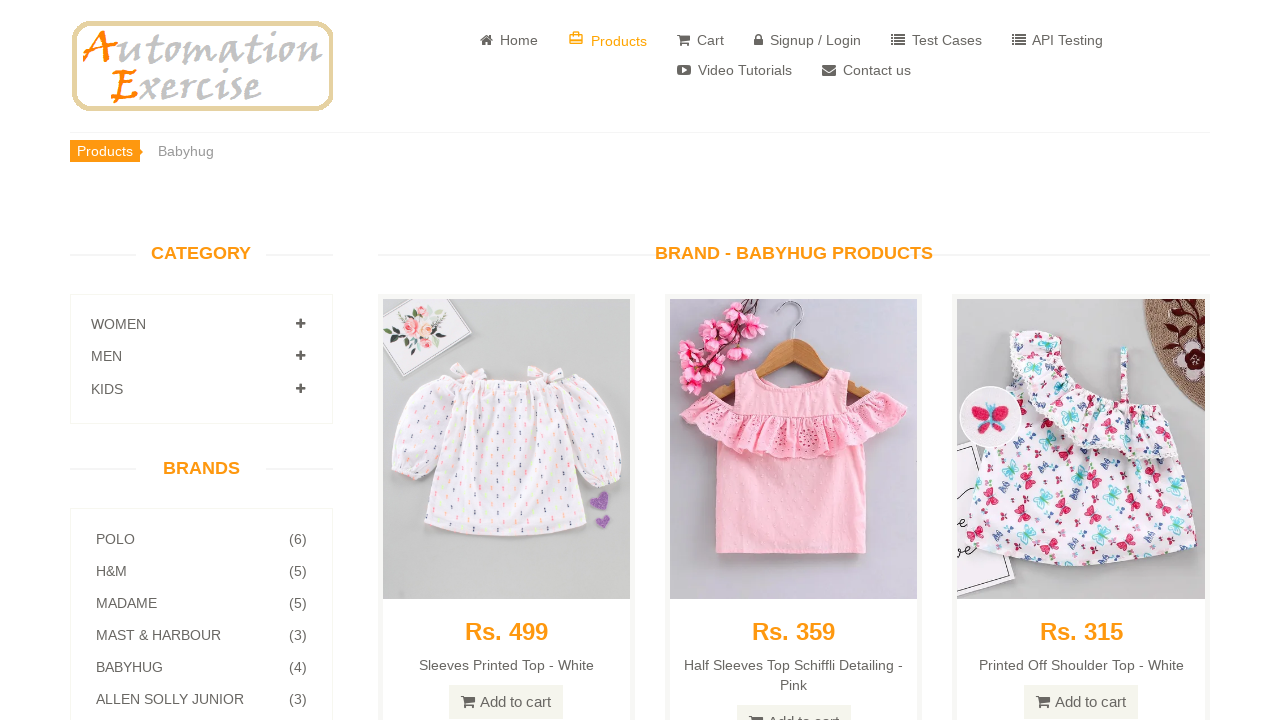